Opens the login modal and verifies that the login button is displayed

Starting URL: https://www.demoblaze.com/

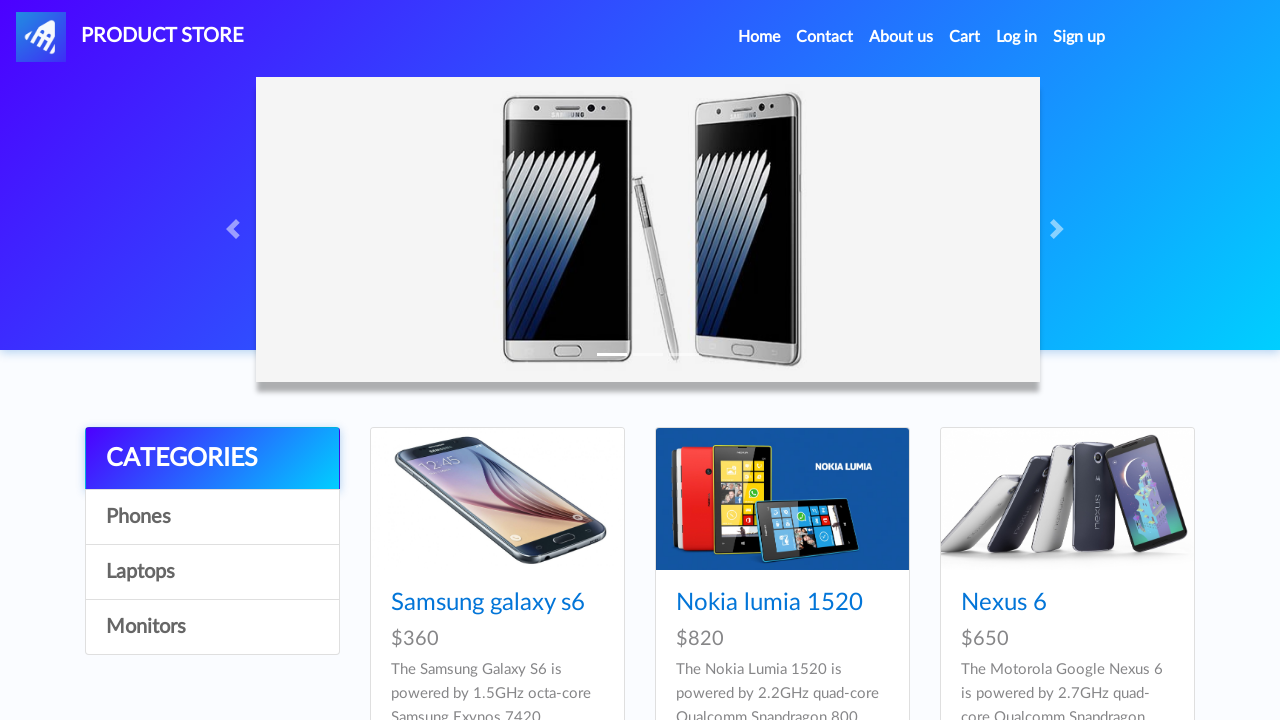

Clicked Login link to open the modal at (1017, 37) on a#login2
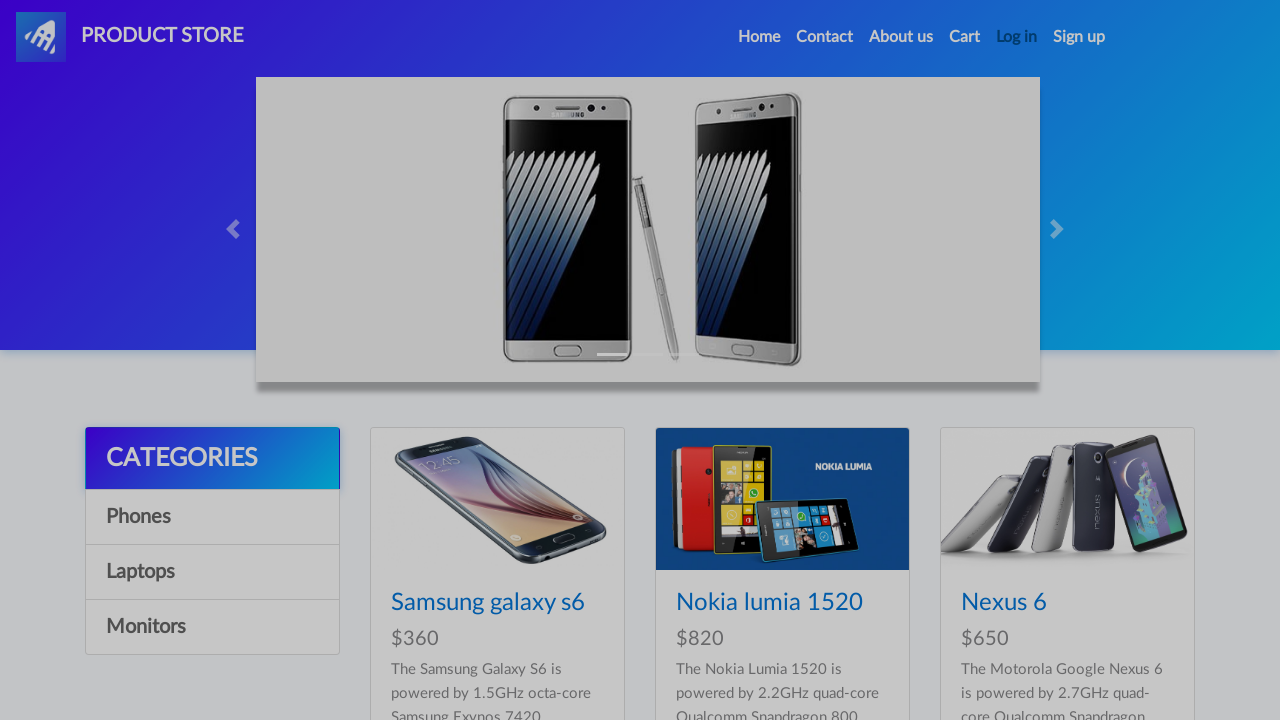

Login button became visible
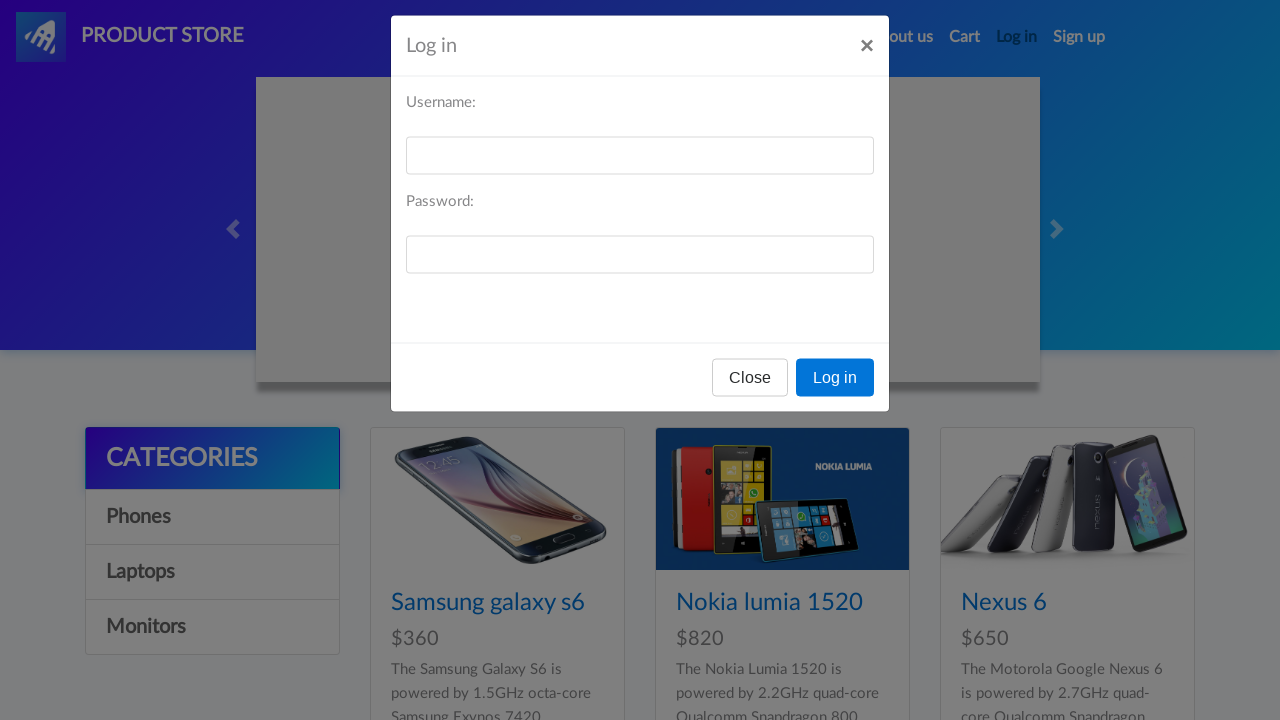

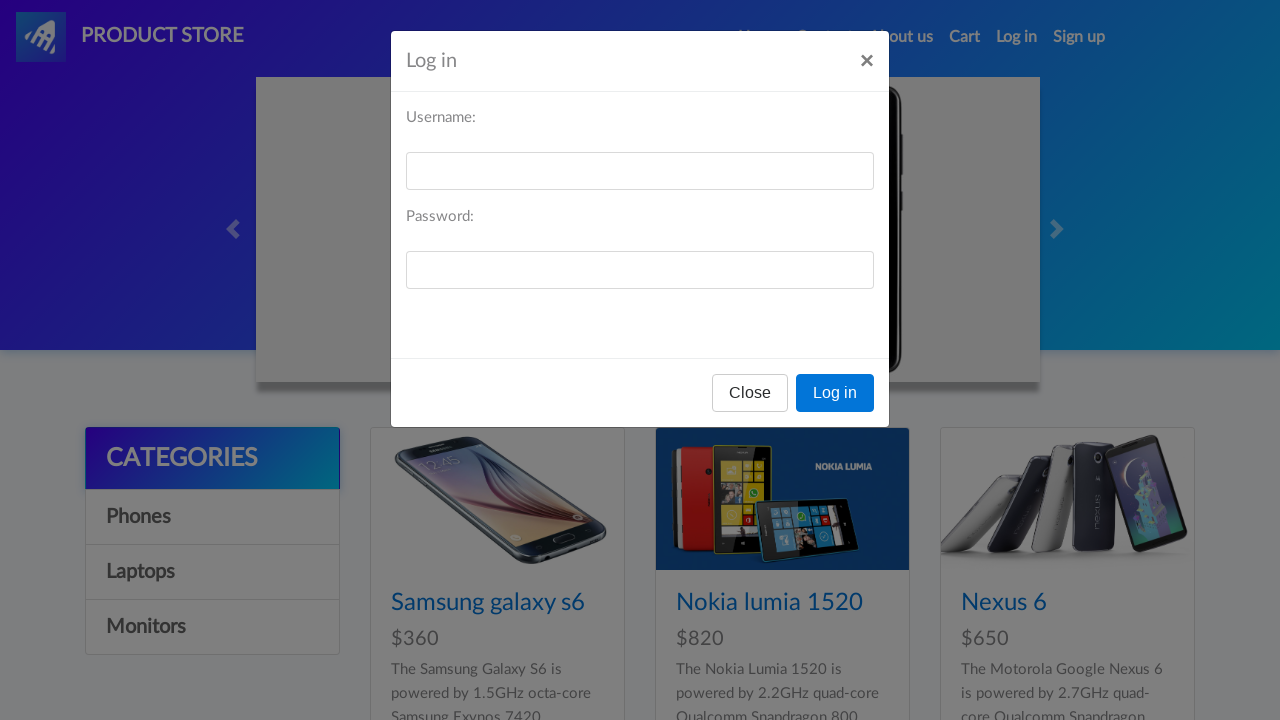